Tests alert handling functionality by navigating to the alerts section, triggering an alert, verifying its text, and accepting it

Starting URL: https://demoqa.com/

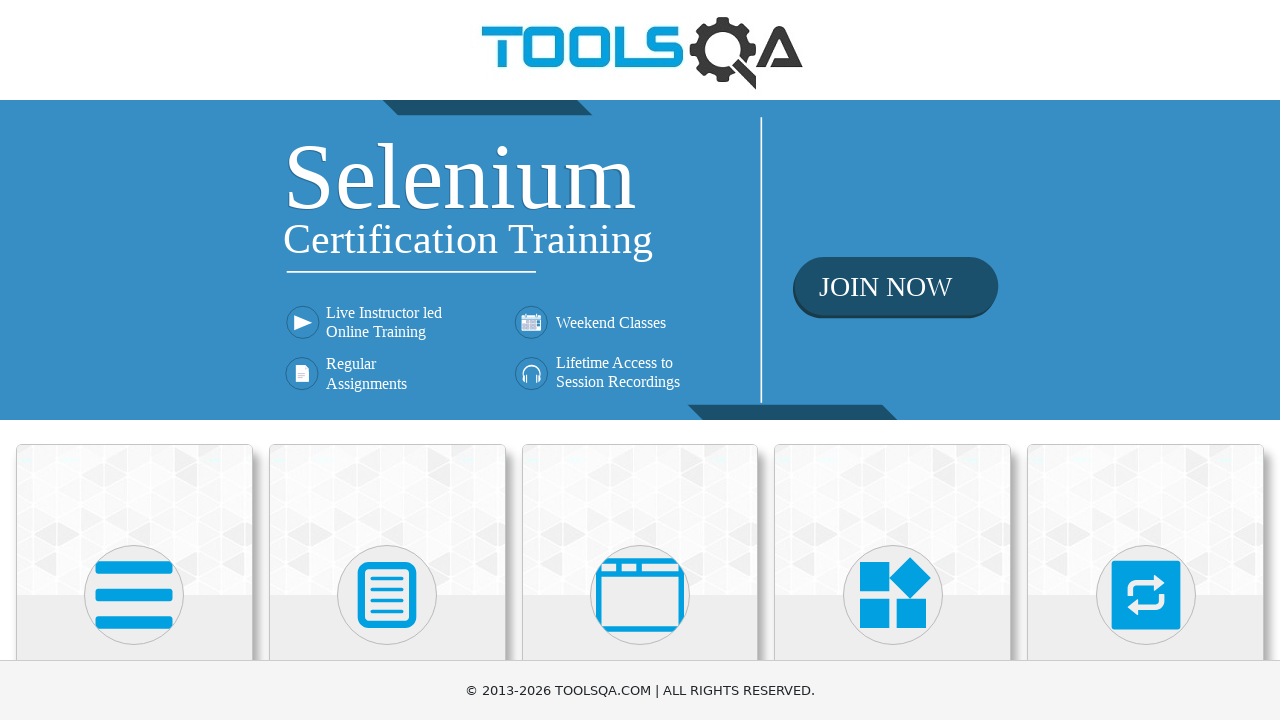

Clicked on 'Alerts, Frame & Windows' section at (640, 360) on xpath=//h5[text()='Alerts, Frame & Windows']
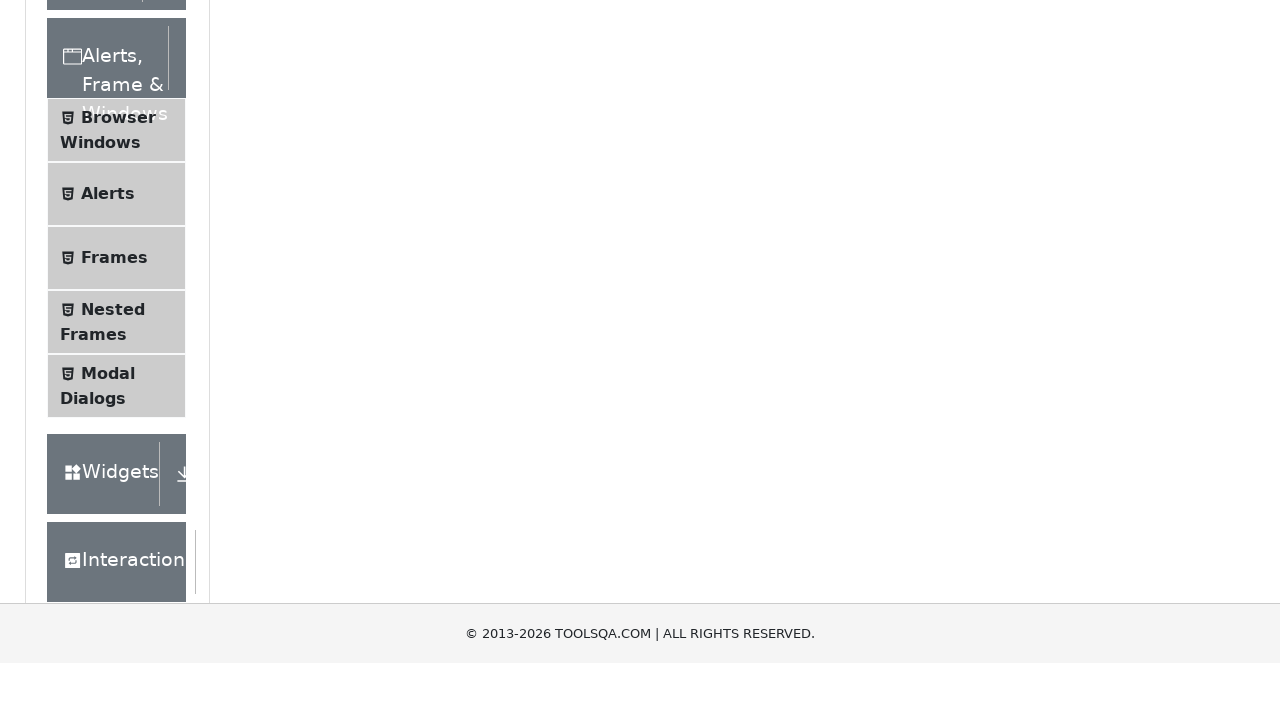

Clicked on 'Alerts' menu item at (108, 501) on xpath=//span[text()='Alerts']
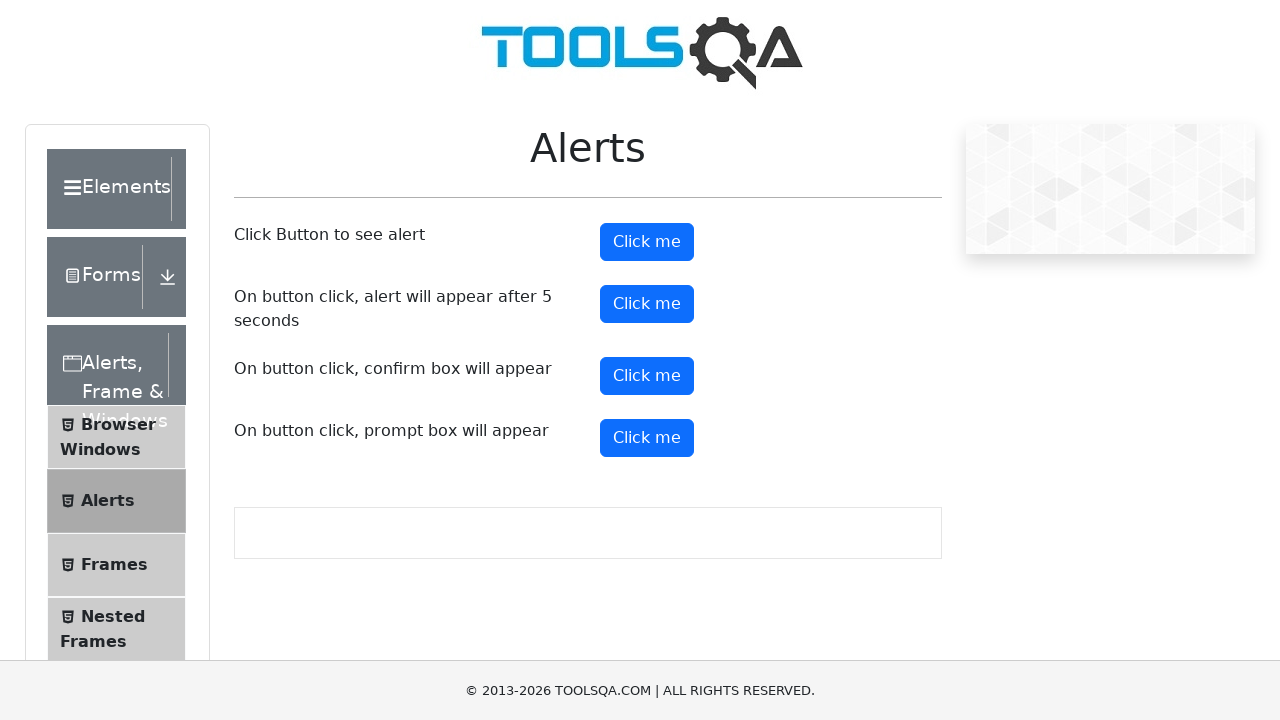

Clicked alert button to trigger simple alert at (647, 242) on #alertButton
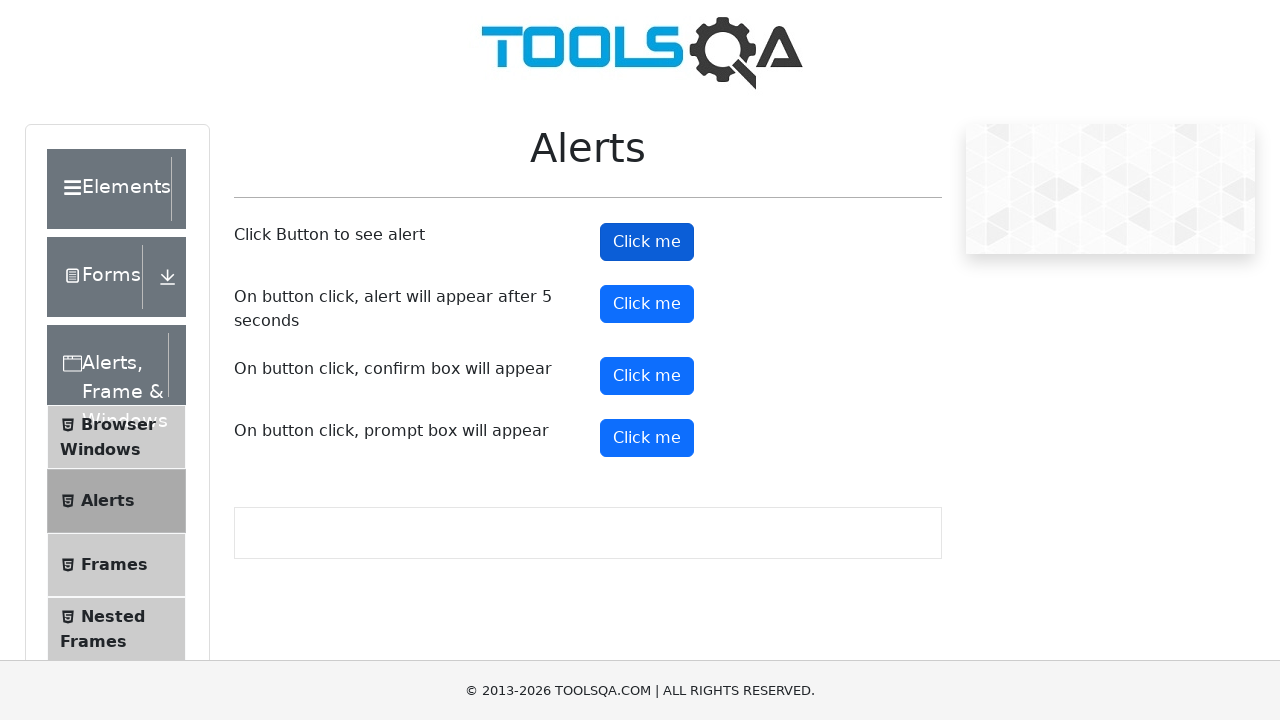

Set up dialog handler to accept alerts
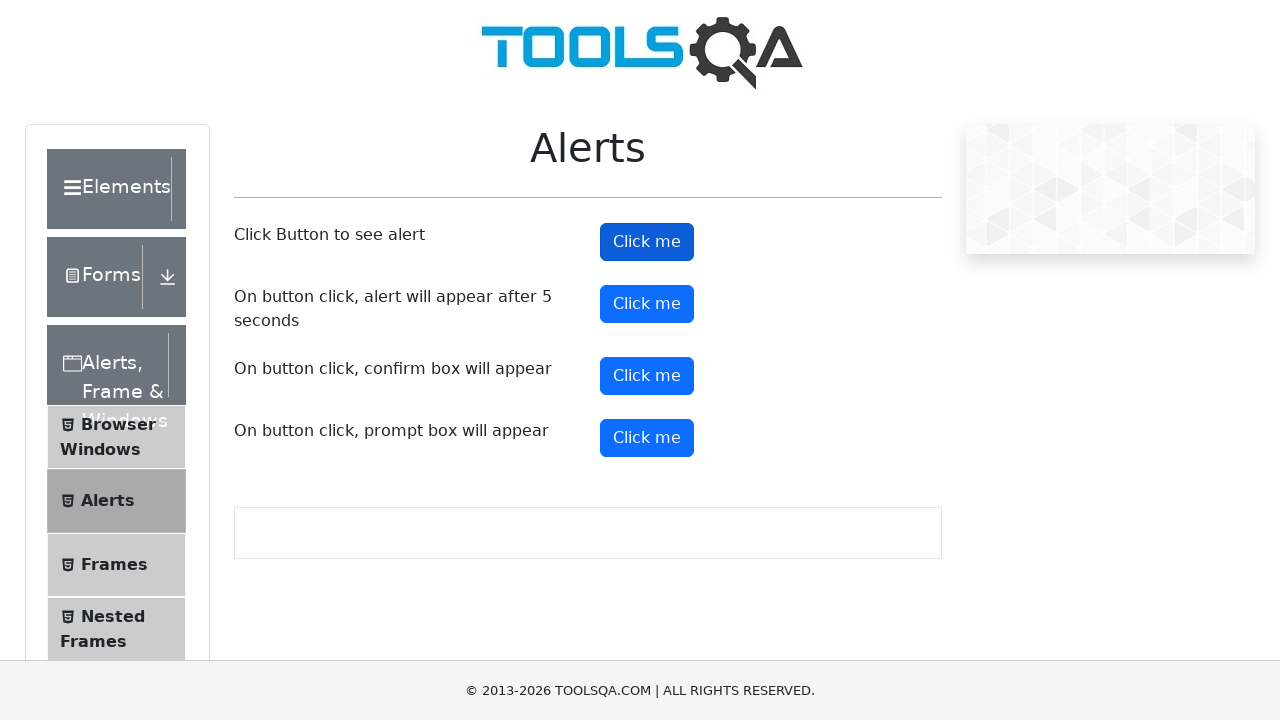

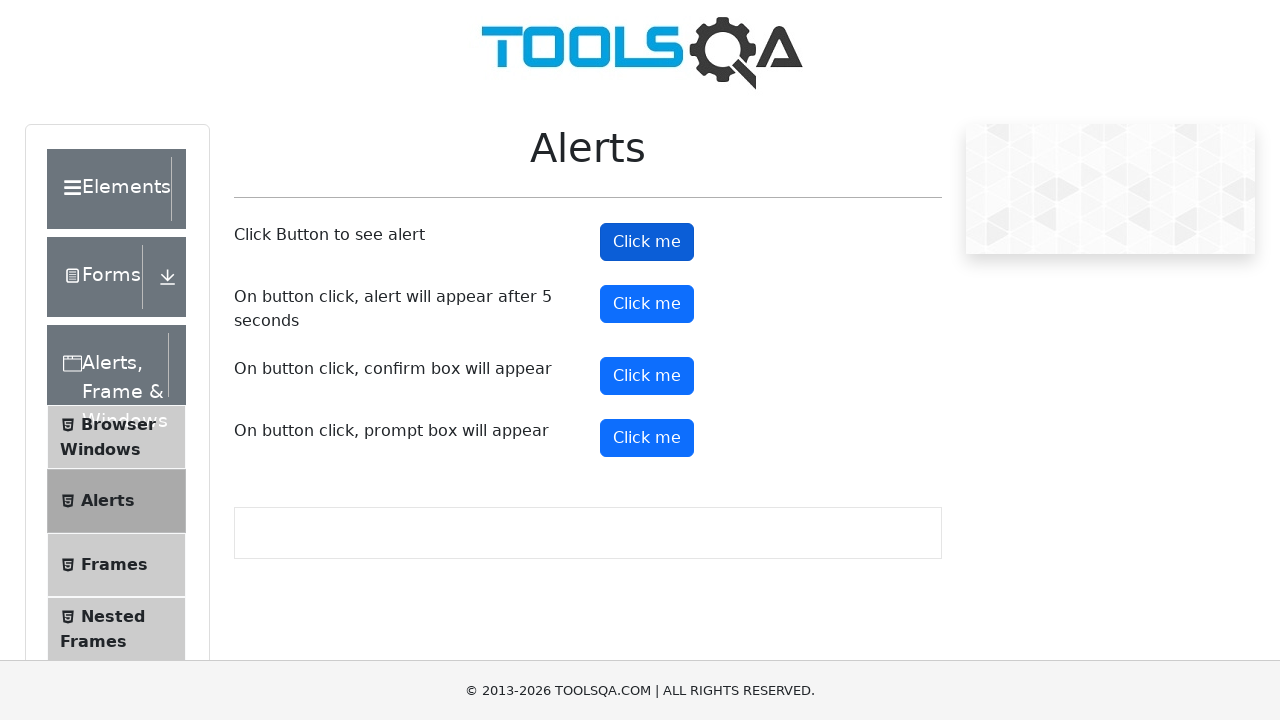